Tests new tab/popup handling by clicking a link that opens a new tab, then navigating within that new tab

Starting URL: https://rahulshettyacademy.com/AutomationPractice/

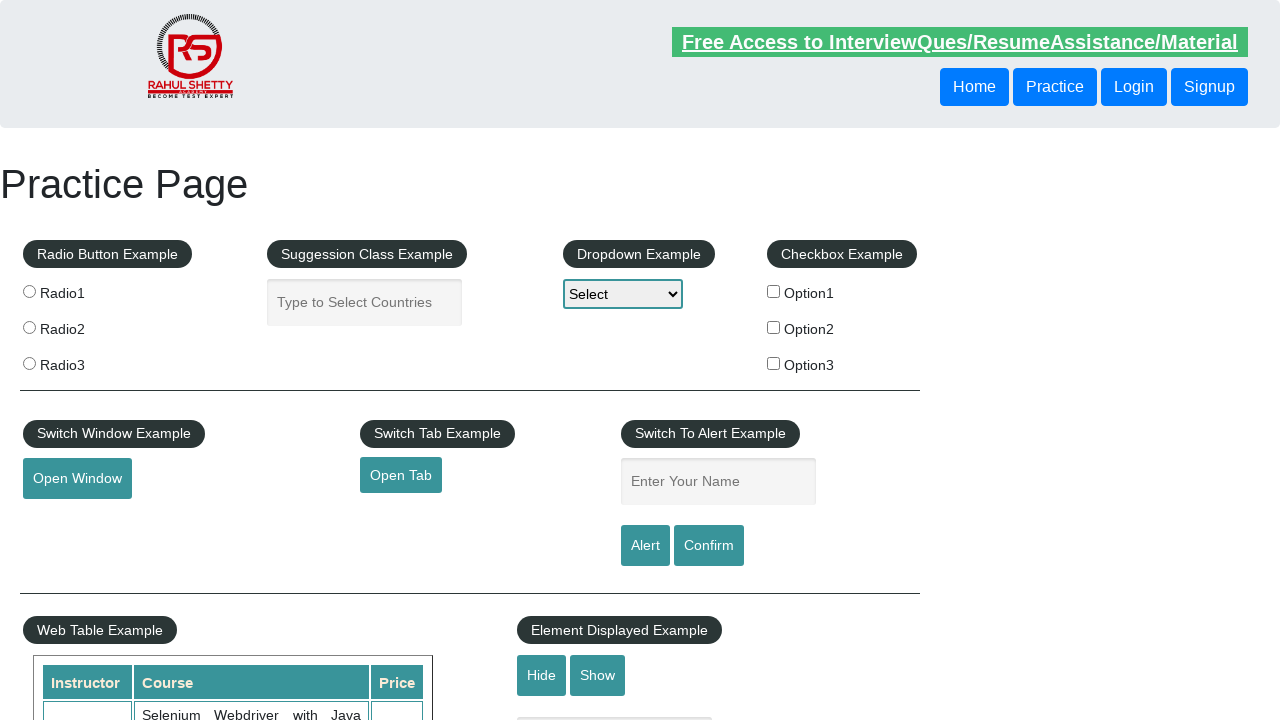

Clicked open tab button to trigger new tab/popup at (401, 475) on fieldset #opentab
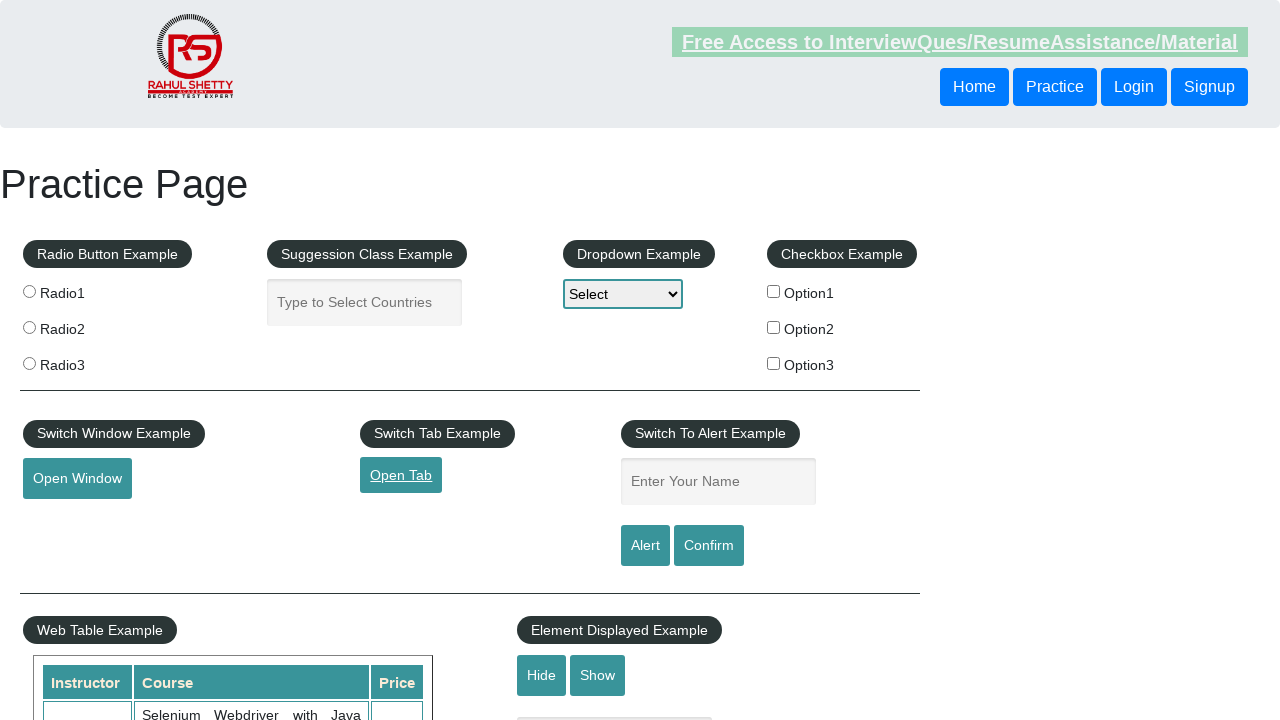

New tab/popup opened and captured
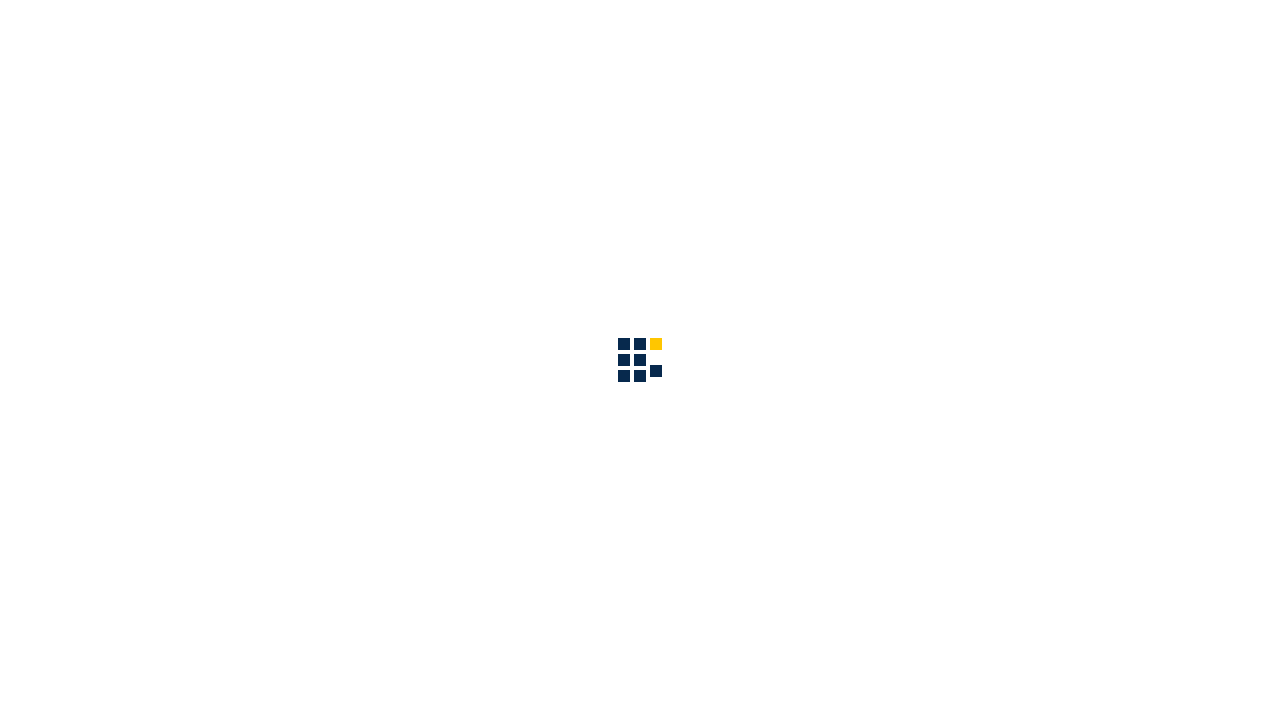

New tab loaded completely
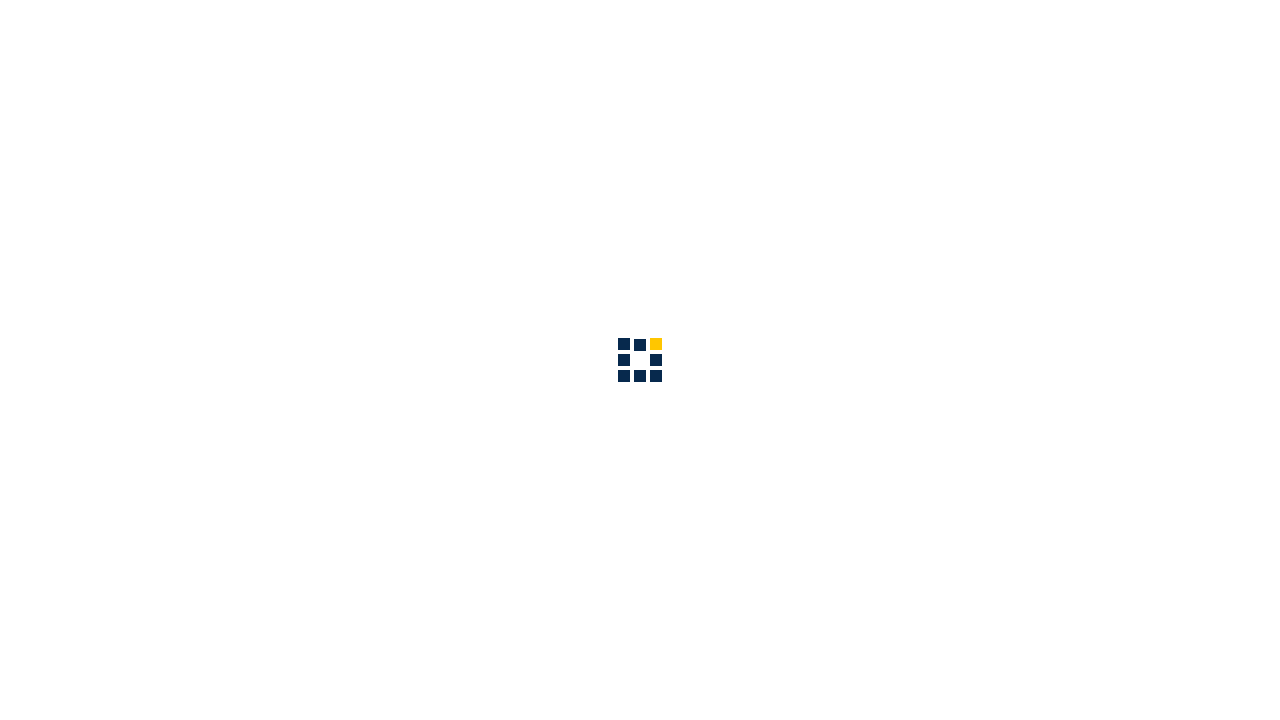

Clicked About link in the new tab at (865, 36) on [class="navbar-nav ml-auto"] li a[href="about.html"]
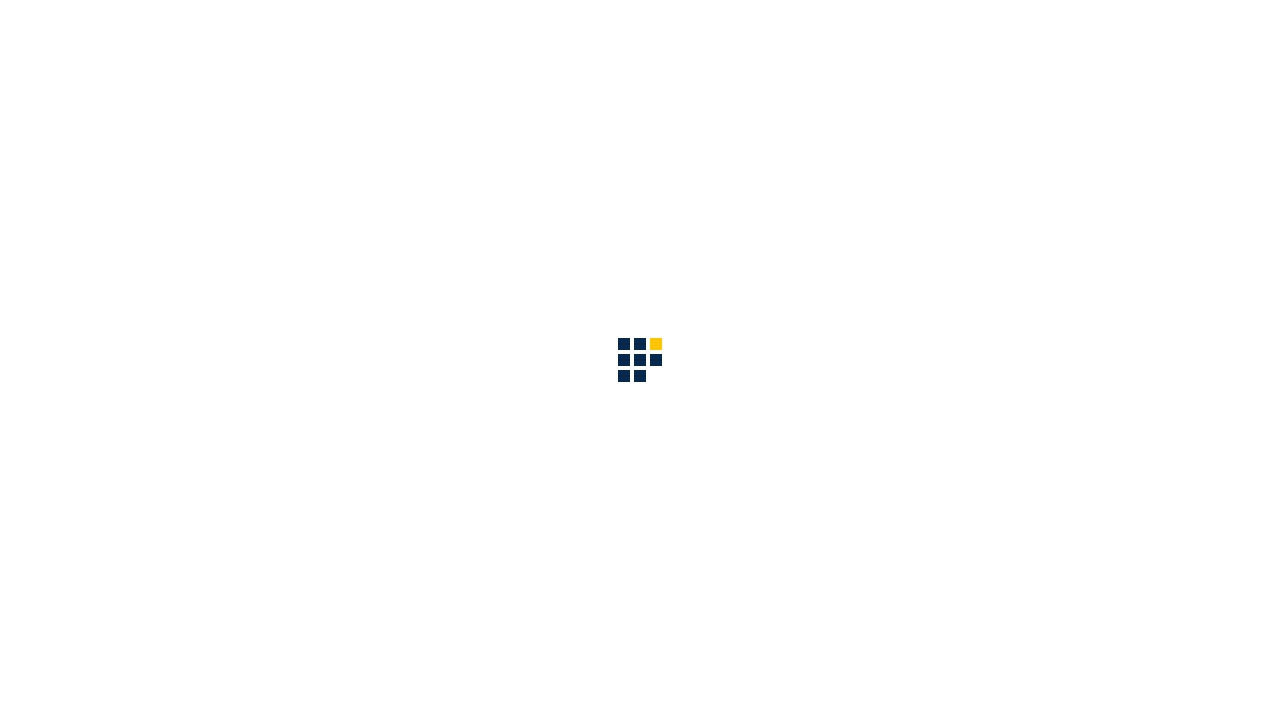

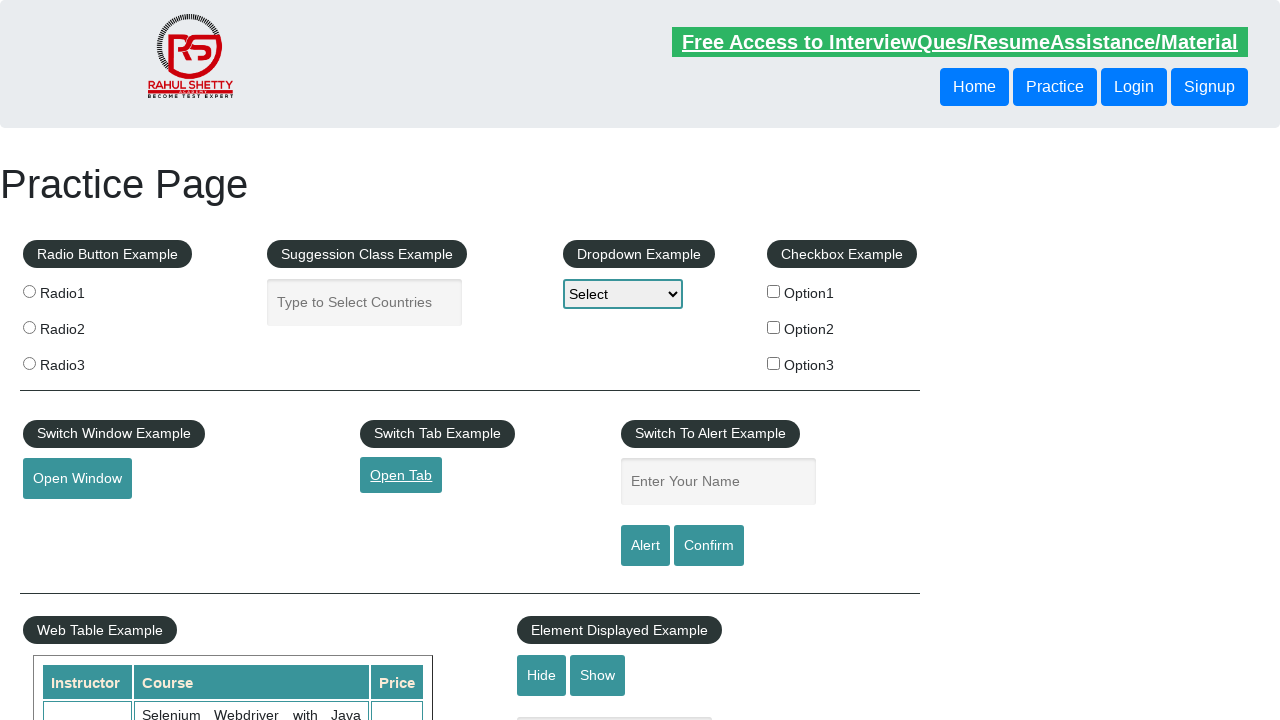